Tests text input field by entering text, clearing it, and entering new text while verifying attributes

Starting URL: https://www.selenium.dev/selenium/web/web-form.html

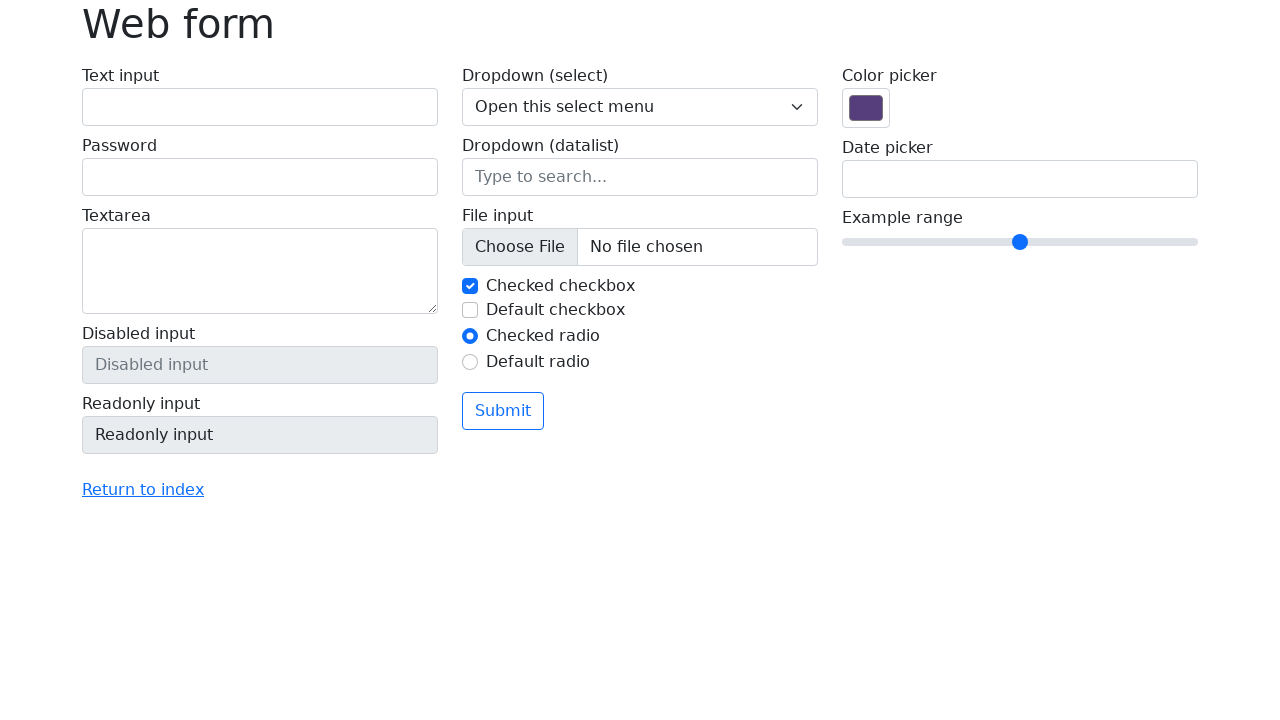

Filled text input field with 'Test Input' on input[name='my-text']
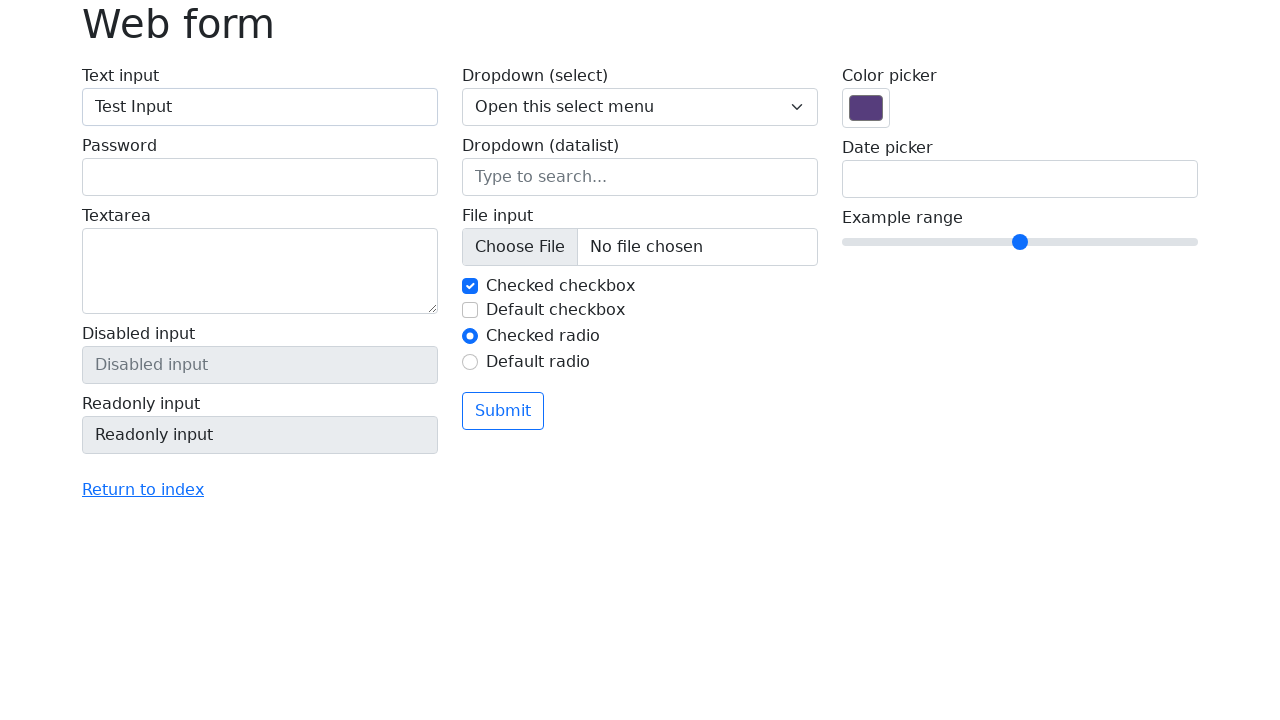

Cleared text input field on input[name='my-text']
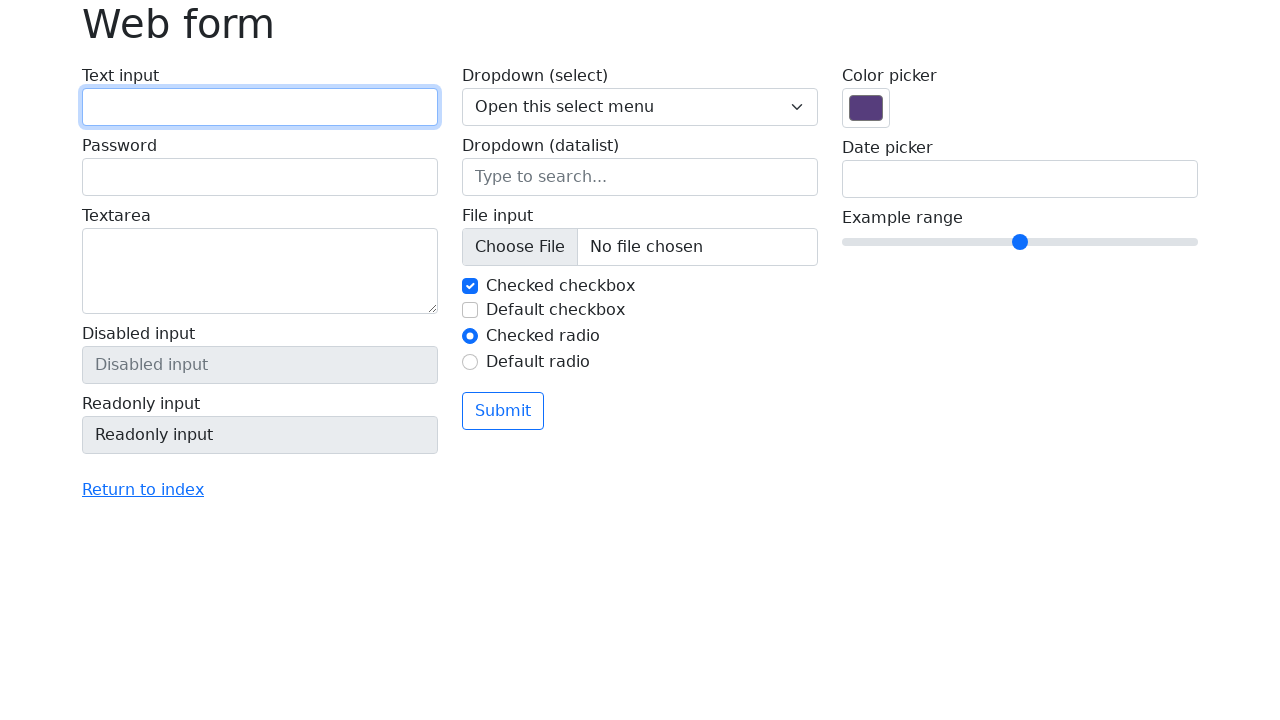

Filled text input field with 'Another Test' on input[name='my-text']
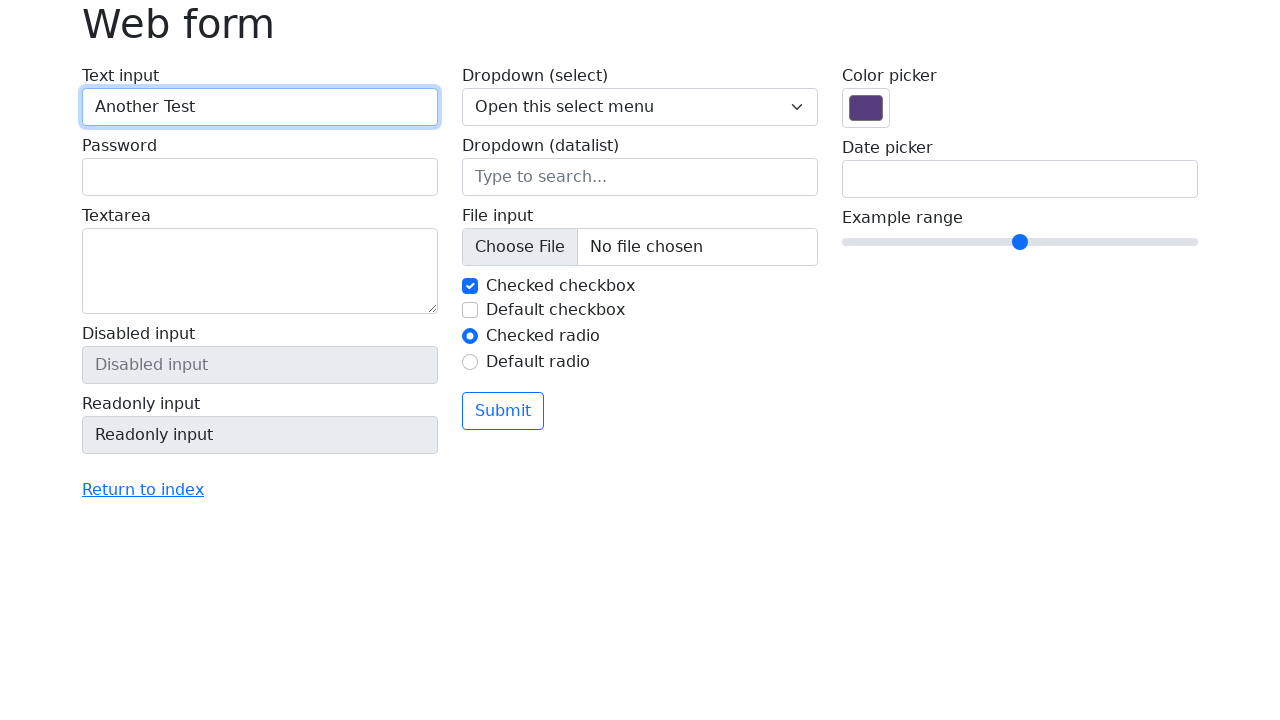

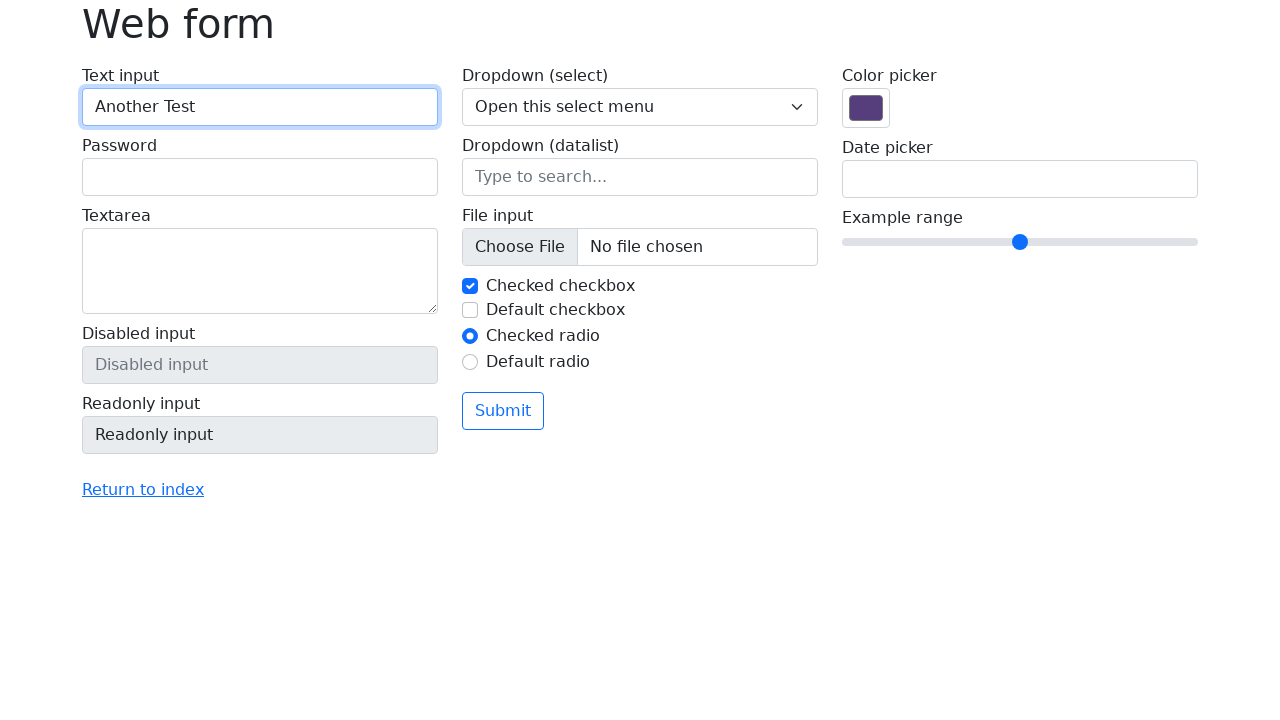